Tests entering only a name in the feedback form, submitting, clicking Yes, and verifying the personalized thank you message appears.

Starting URL: https://uljanovs.github.io/site/tasks/provide_feedback

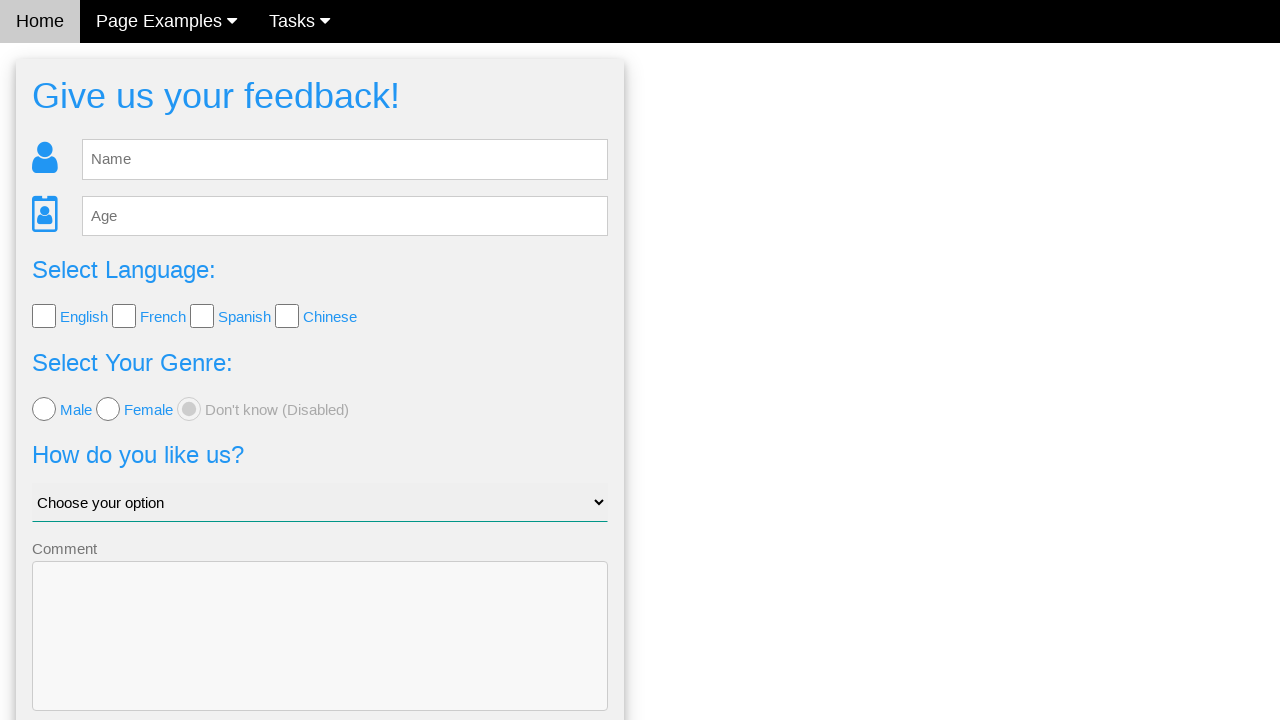

Waited for feedback form to load
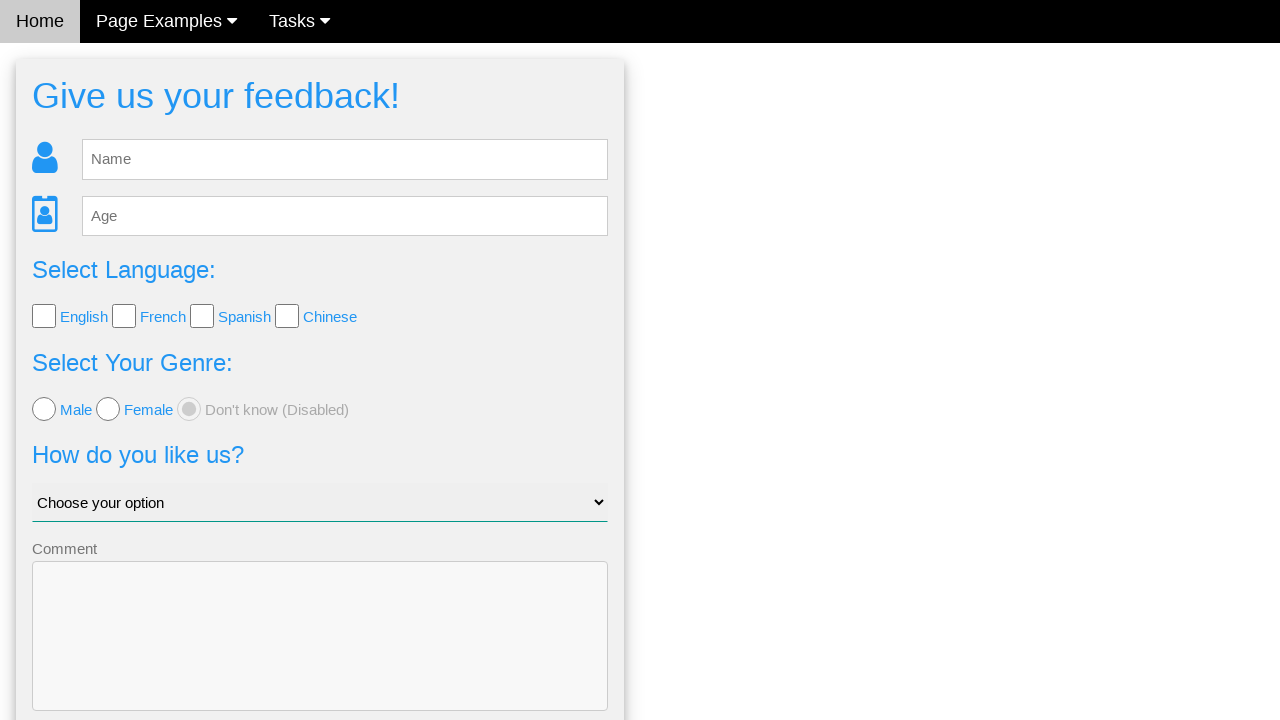

Entered 'name' in the name field on #fb_name
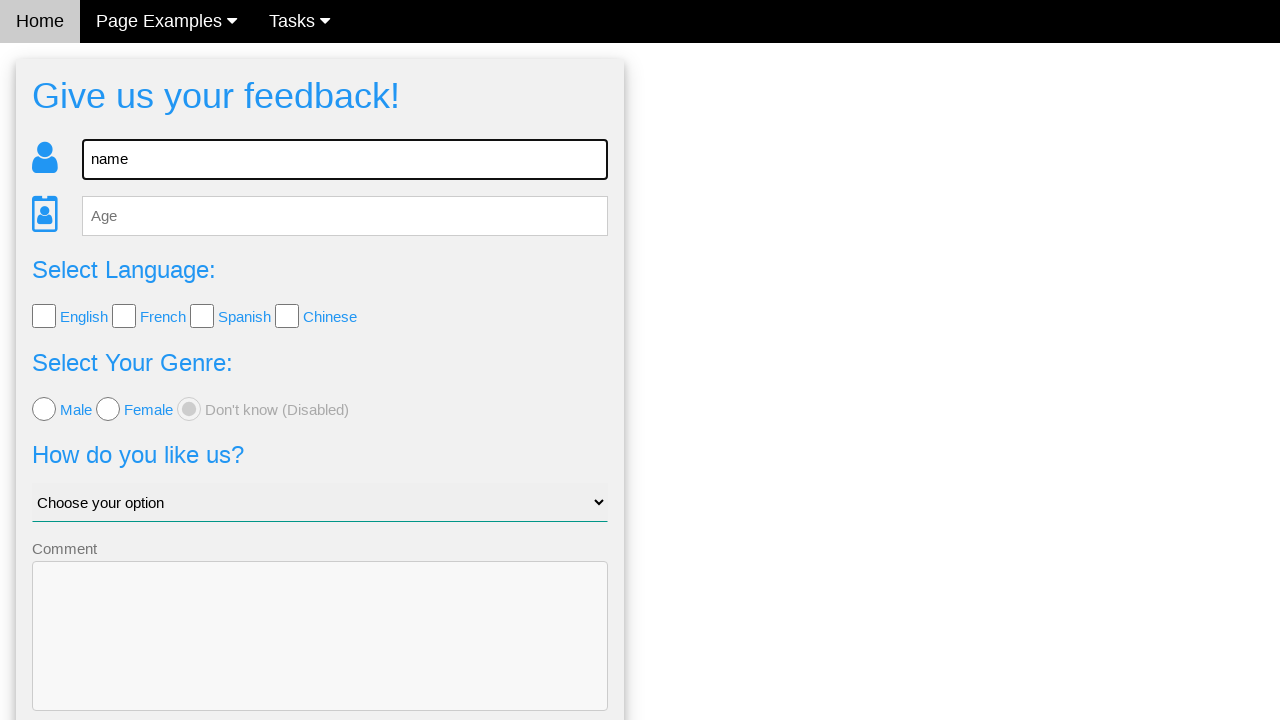

Clicked Send button to submit feedback form at (320, 656) on button
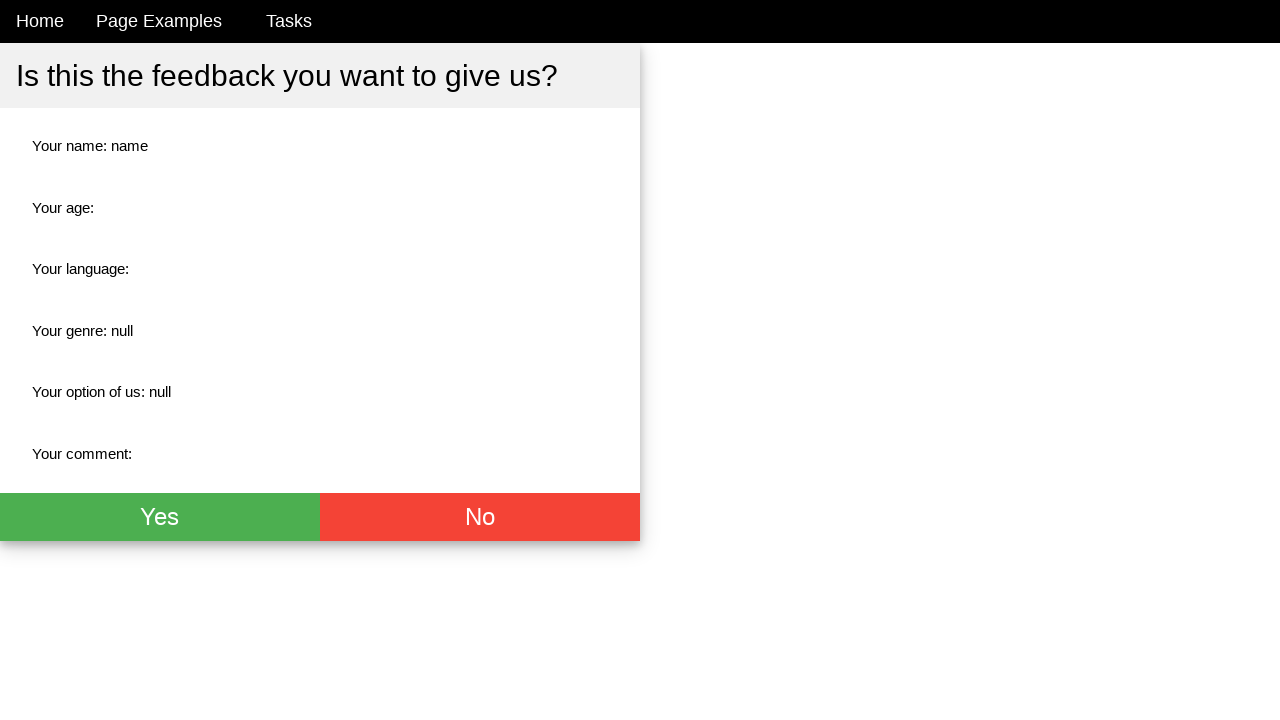

Confirmation page loaded with Yes button visible
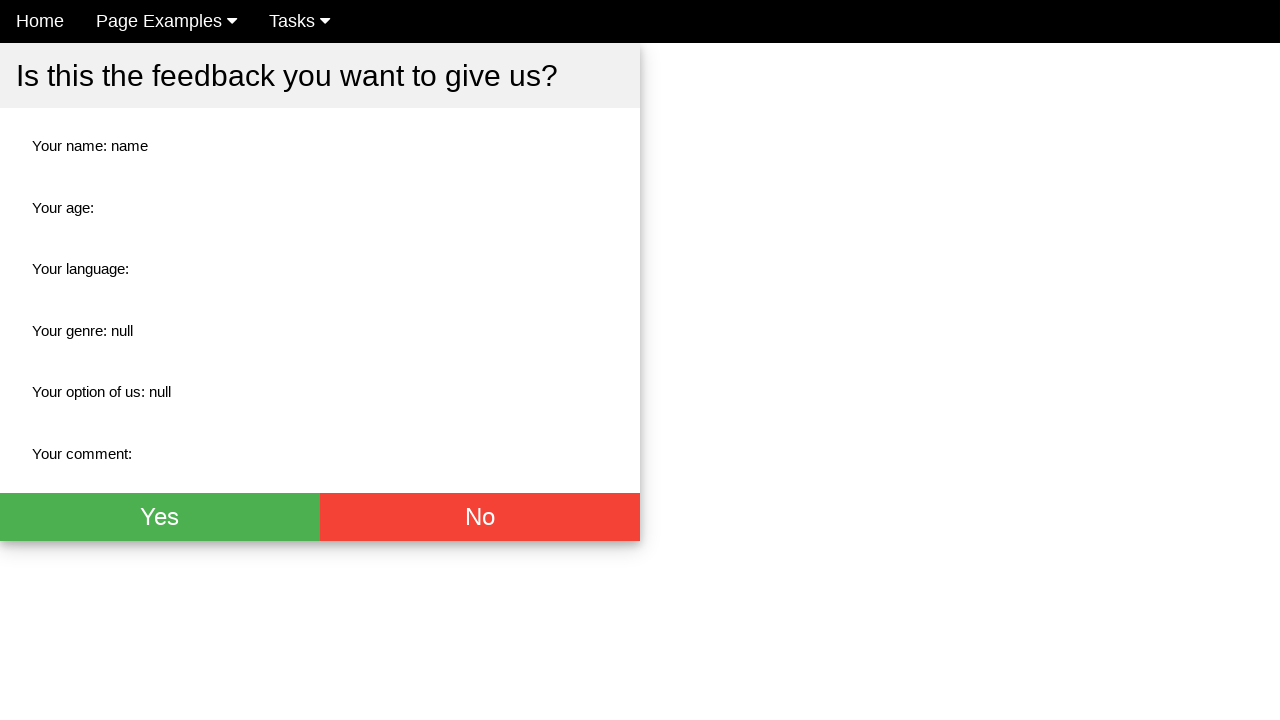

Clicked Yes button on confirmation page at (160, 517) on xpath=//button[.='Yes']
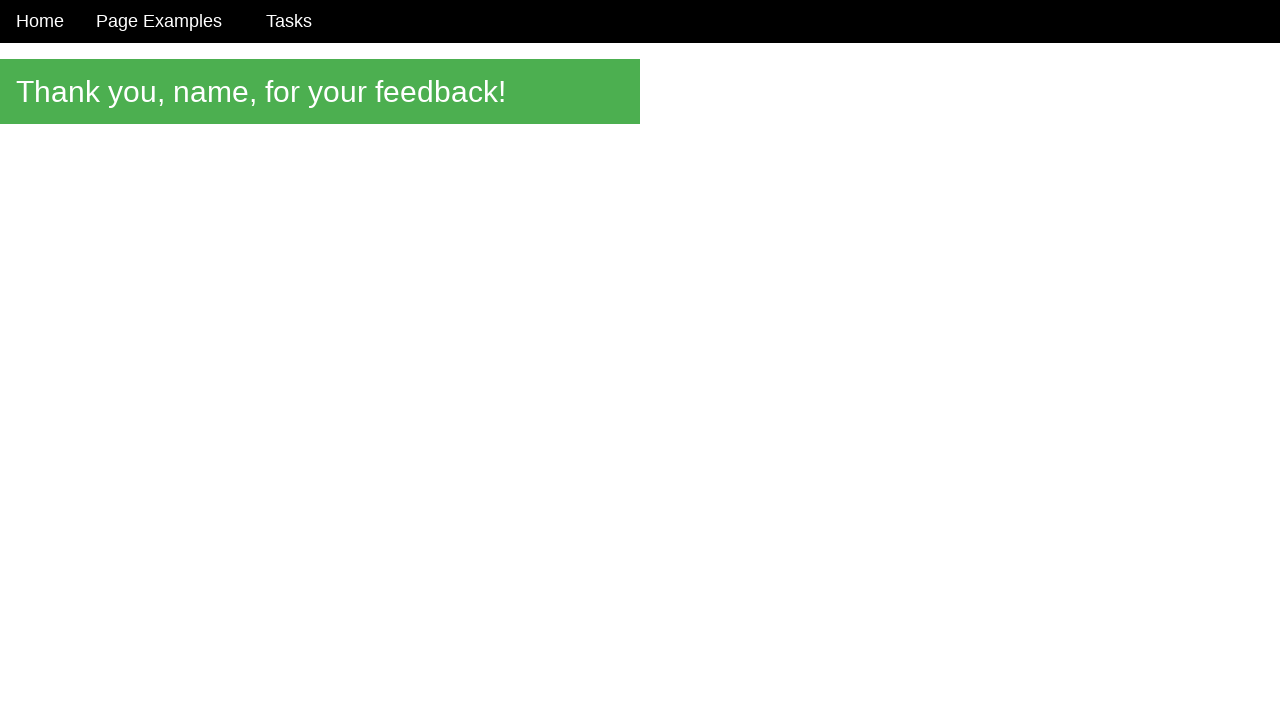

Thank you message element loaded
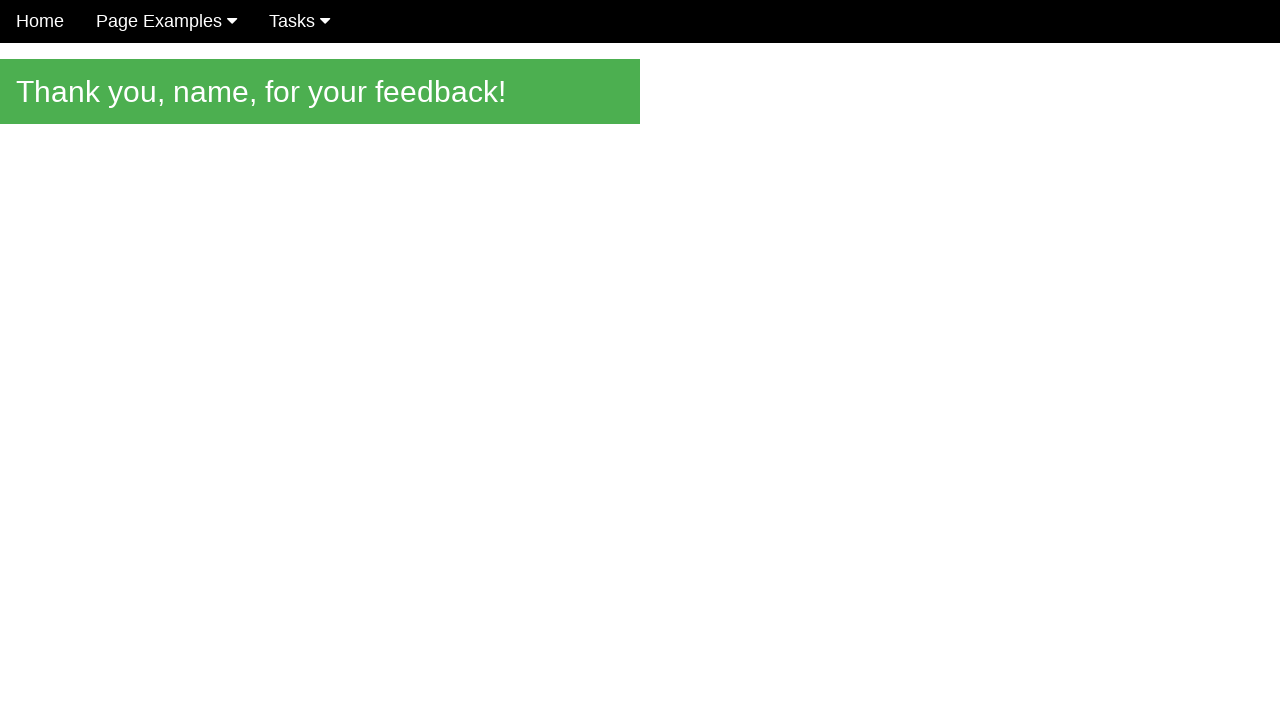

Verified personalized thank you message: 'Thank you, name, for your feedback!'
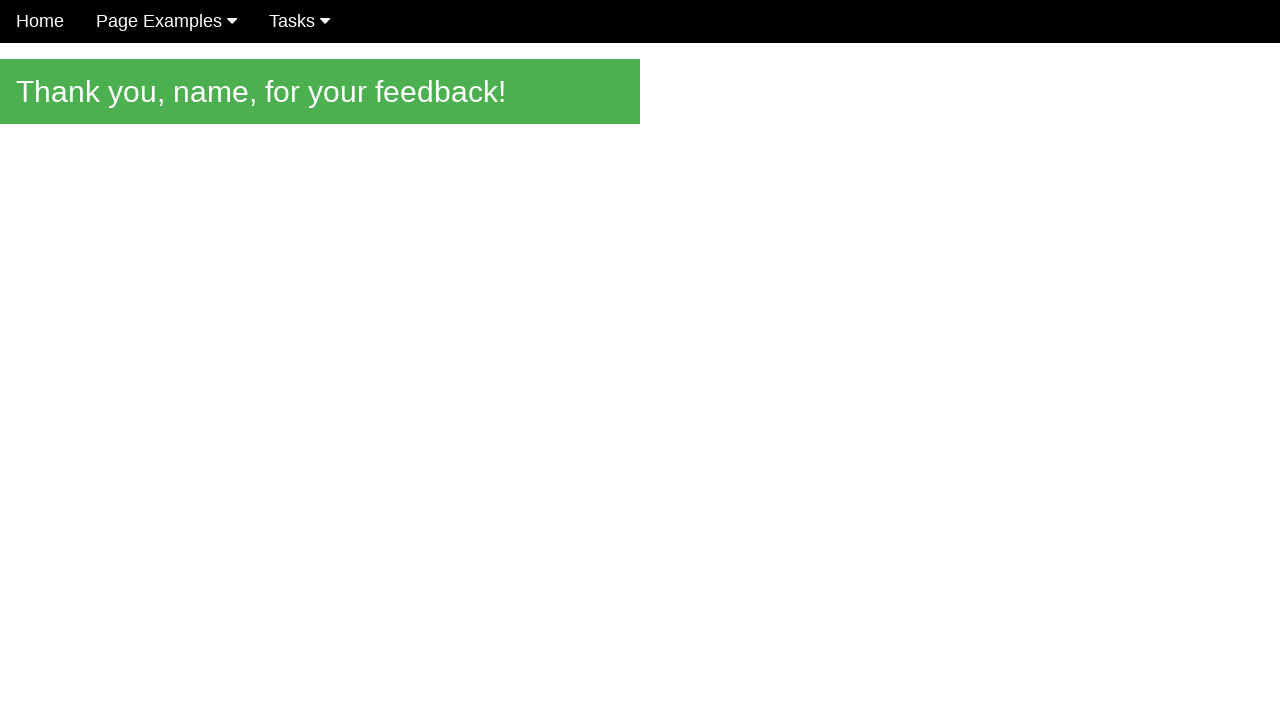

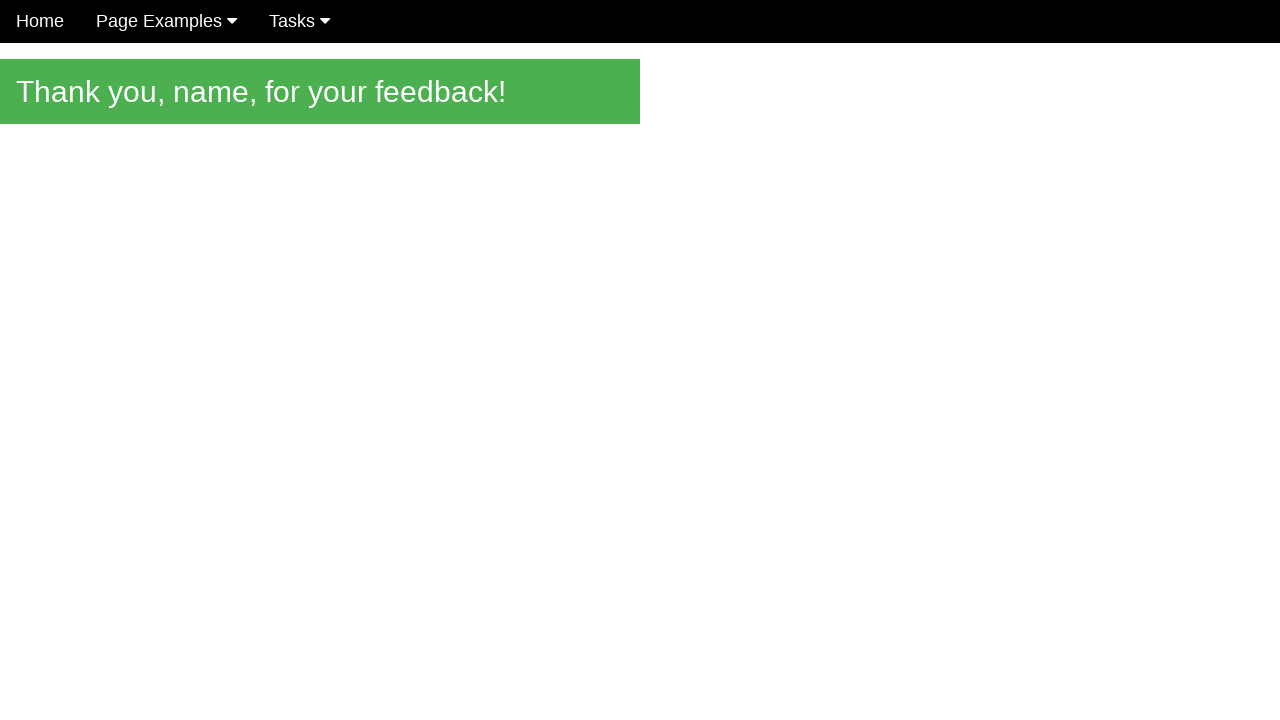